Tests regular click functionality by clicking a button and verifying that confirmation text appears indicating a dynamic click was performed

Starting URL: https://demoqa.com/buttons

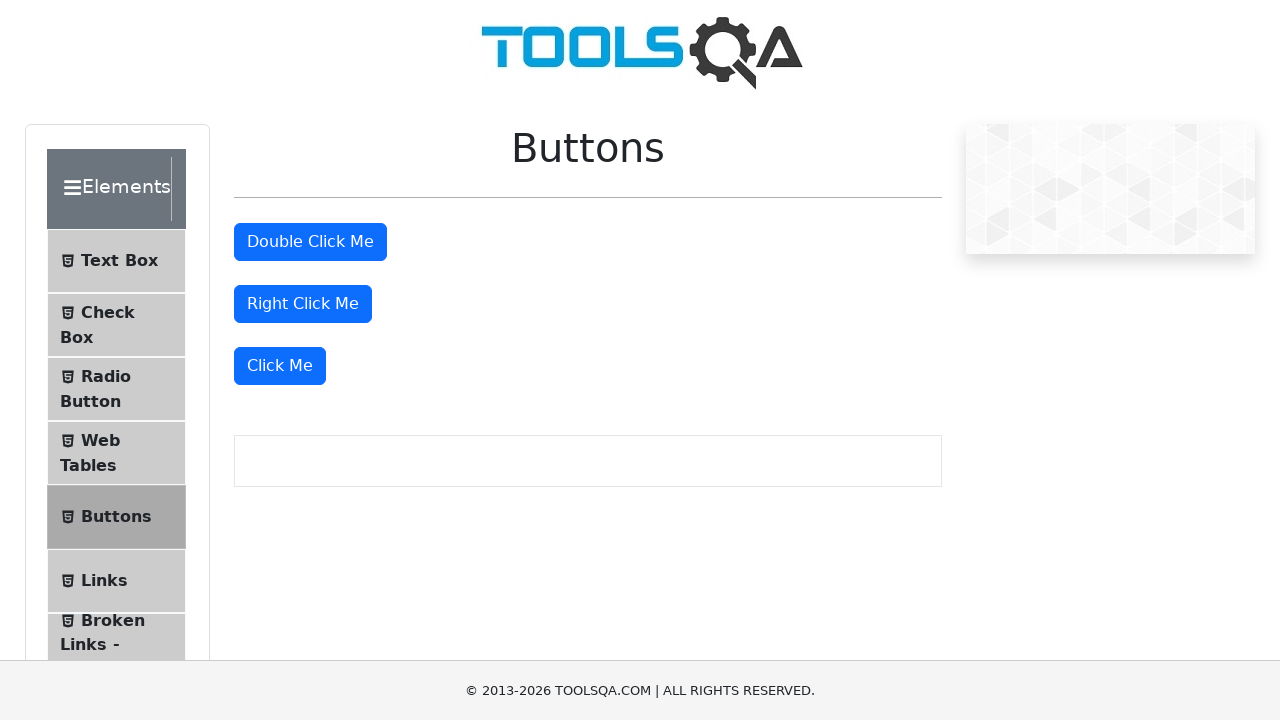

Clicked the 'Click Me' button at (280, 366) on xpath=//button[text() = 'Click Me']
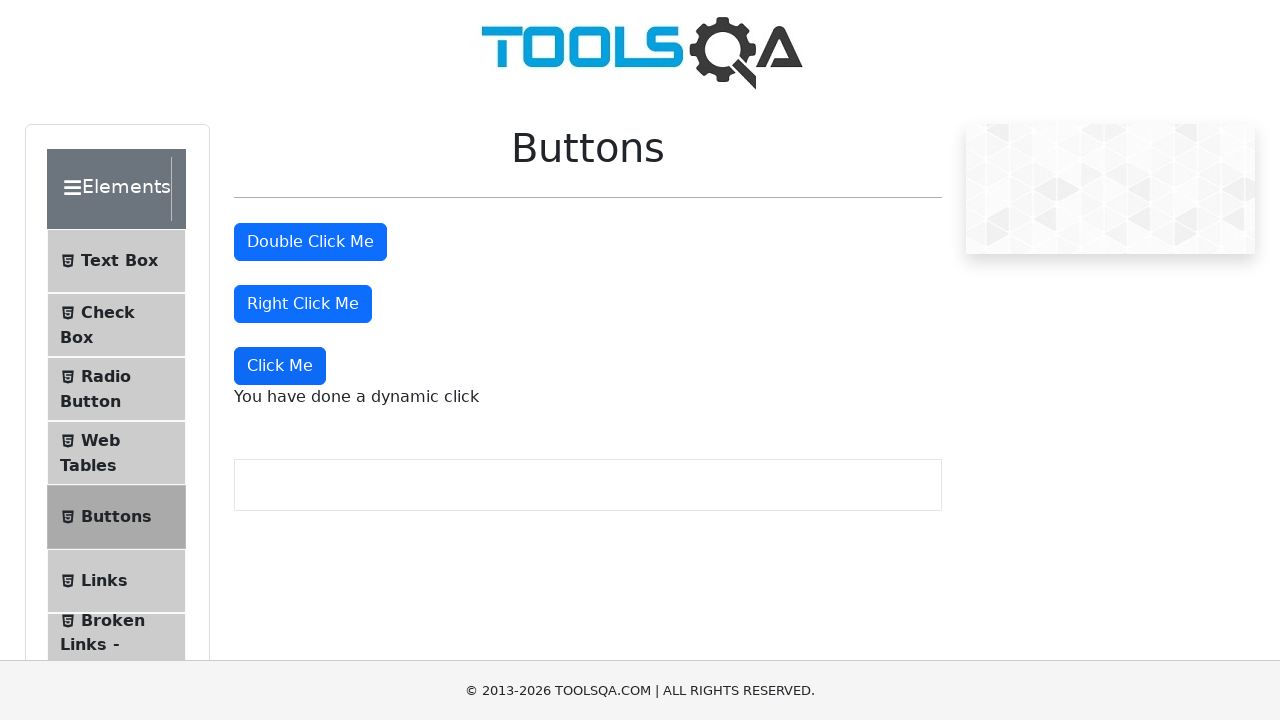

Verified that dynamic click confirmation text appeared
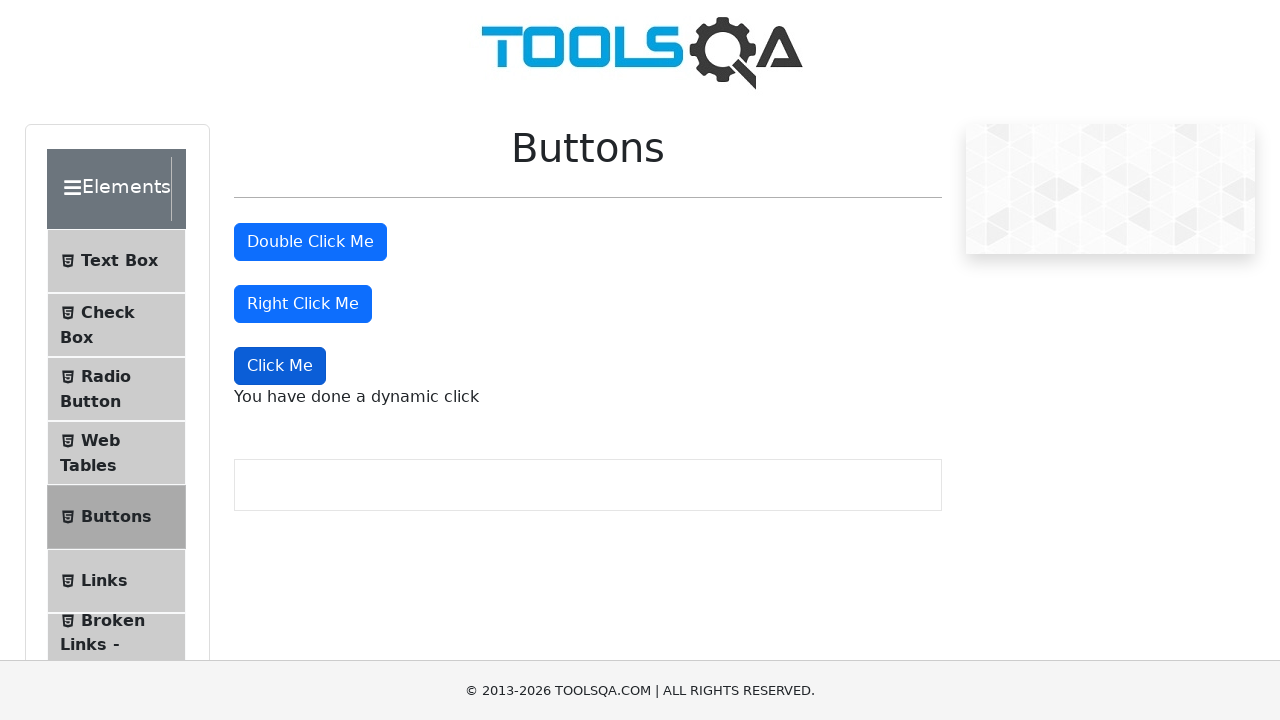

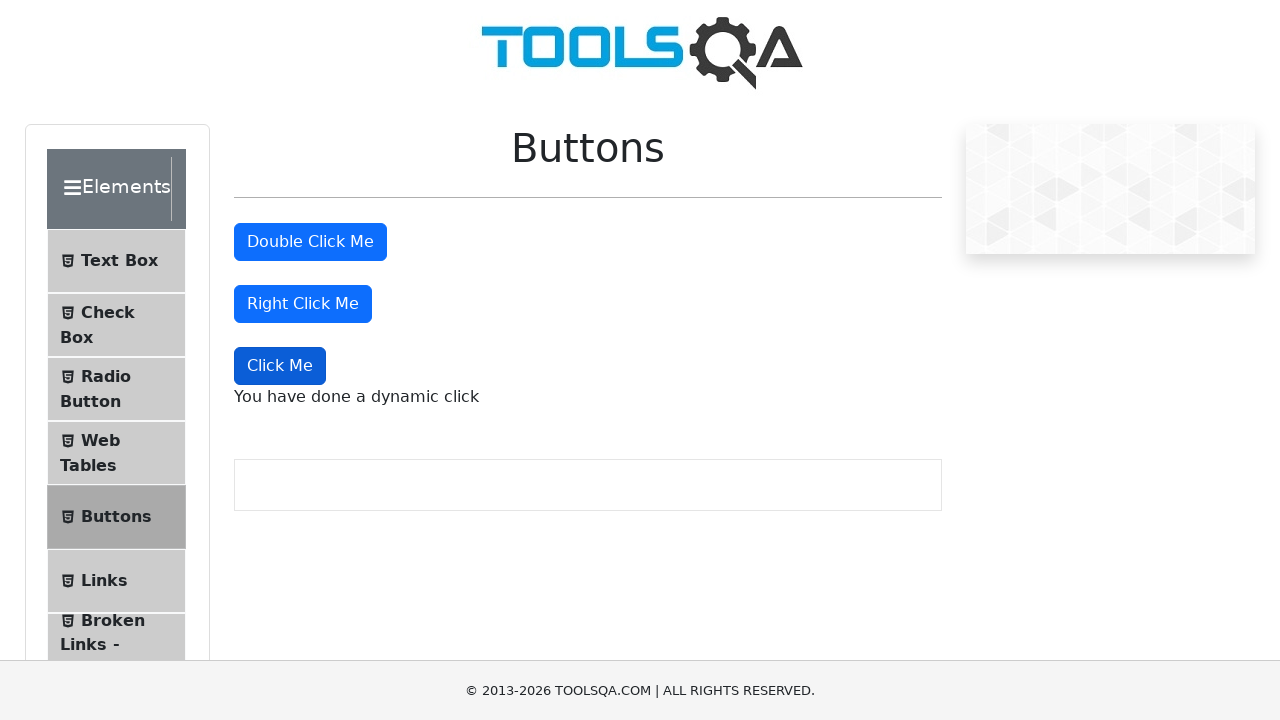